Navigates to DuckDuckGo search results page for "wetland OSM Wiki" query and verifies the page loads

Starting URL: https://duckduckgo.com/?q=wetland+OSM+Wiki&ia=web

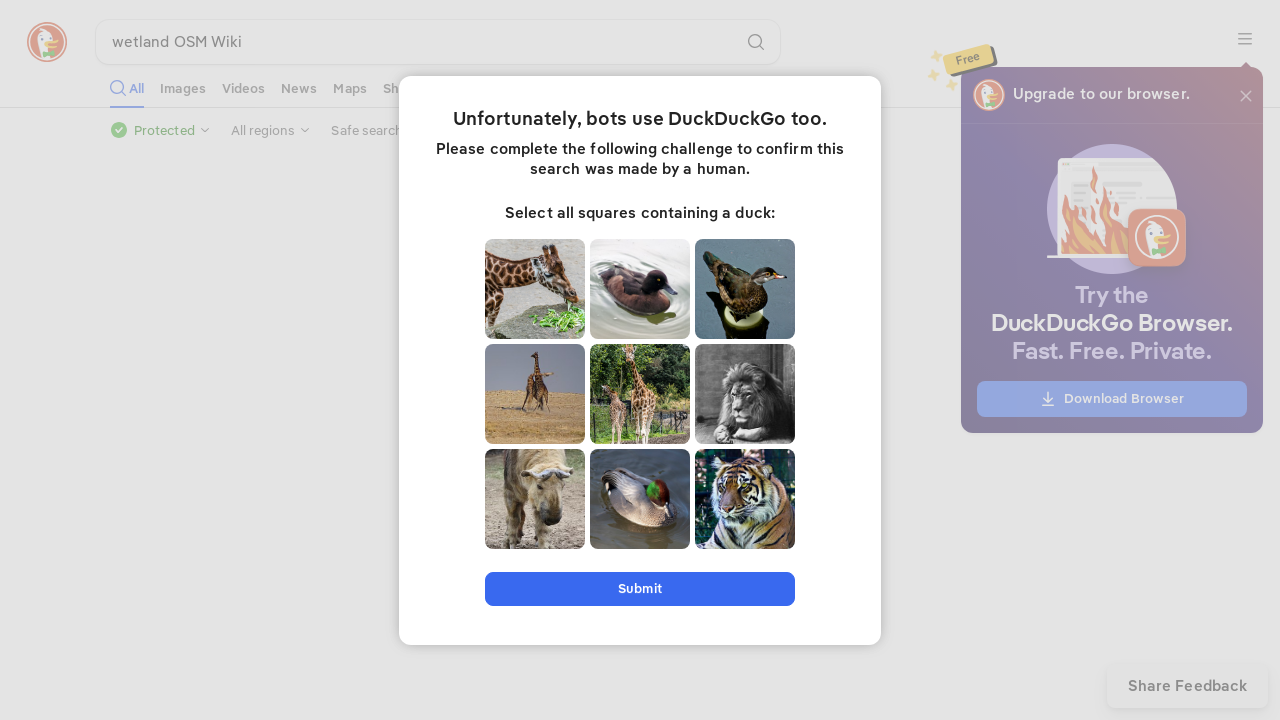

Set viewport size to 1024x400
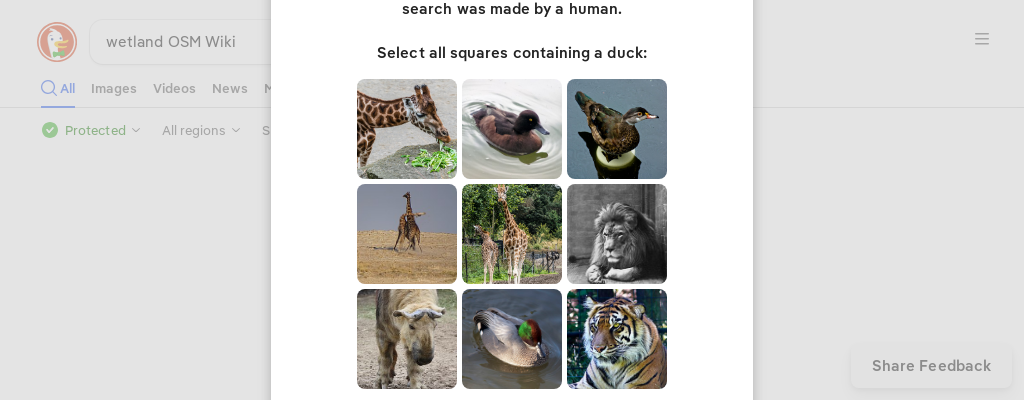

DuckDuckGo search results page loaded (networkidle state reached)
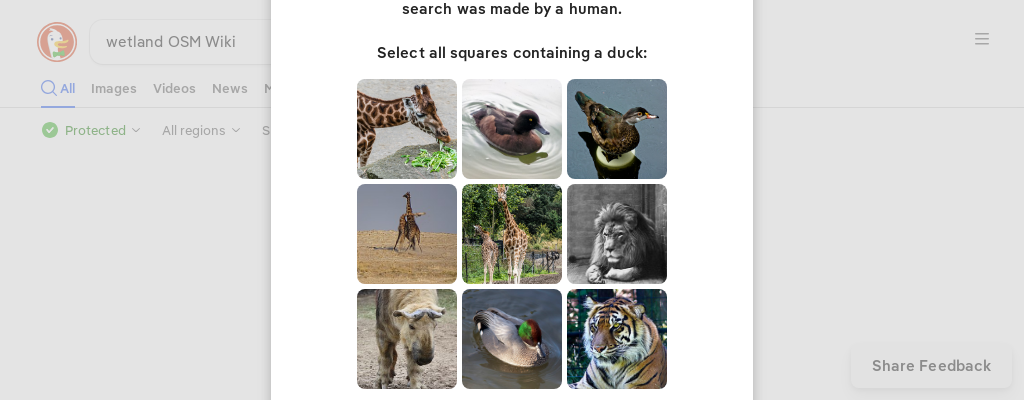

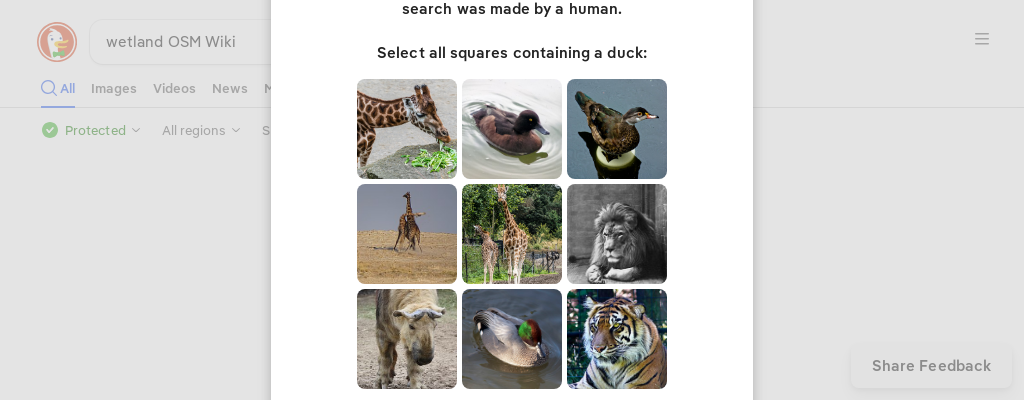